Navigates to Selenium Simplified website and verifies the page title starts with the expected text

Starting URL: http://seleniumsimplified.com

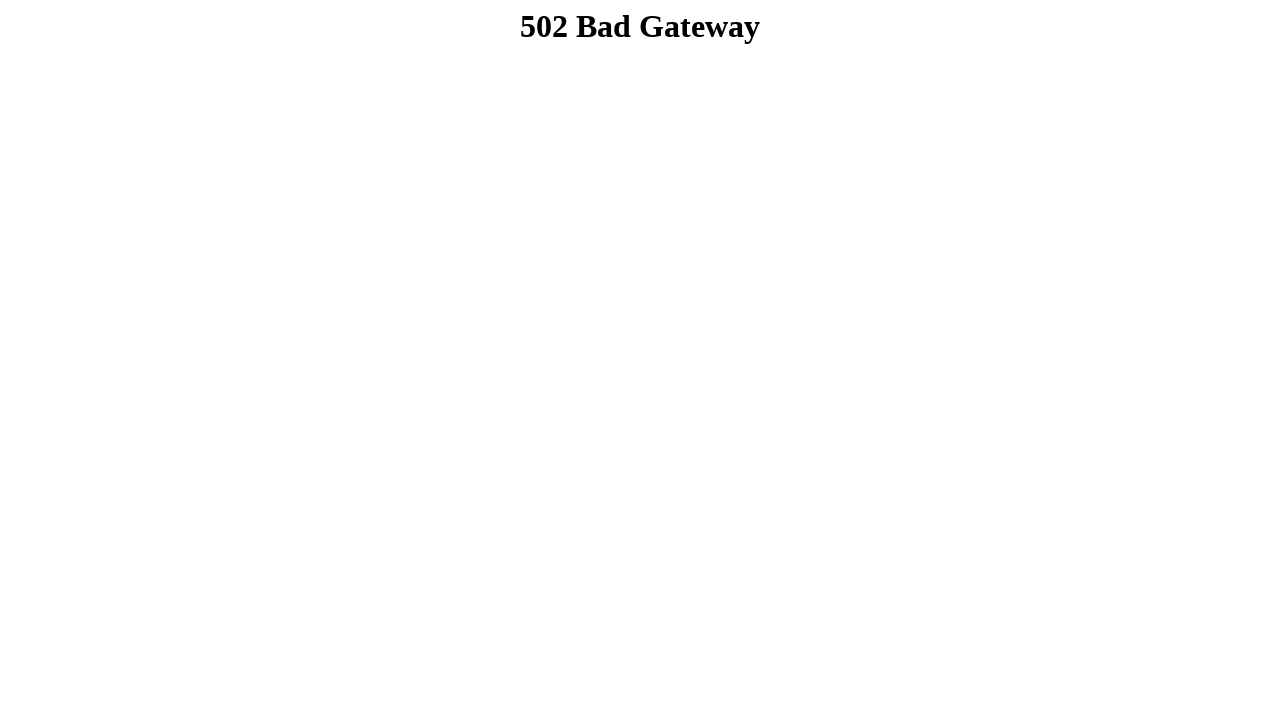

Navigated to http://seleniumsimplified.com
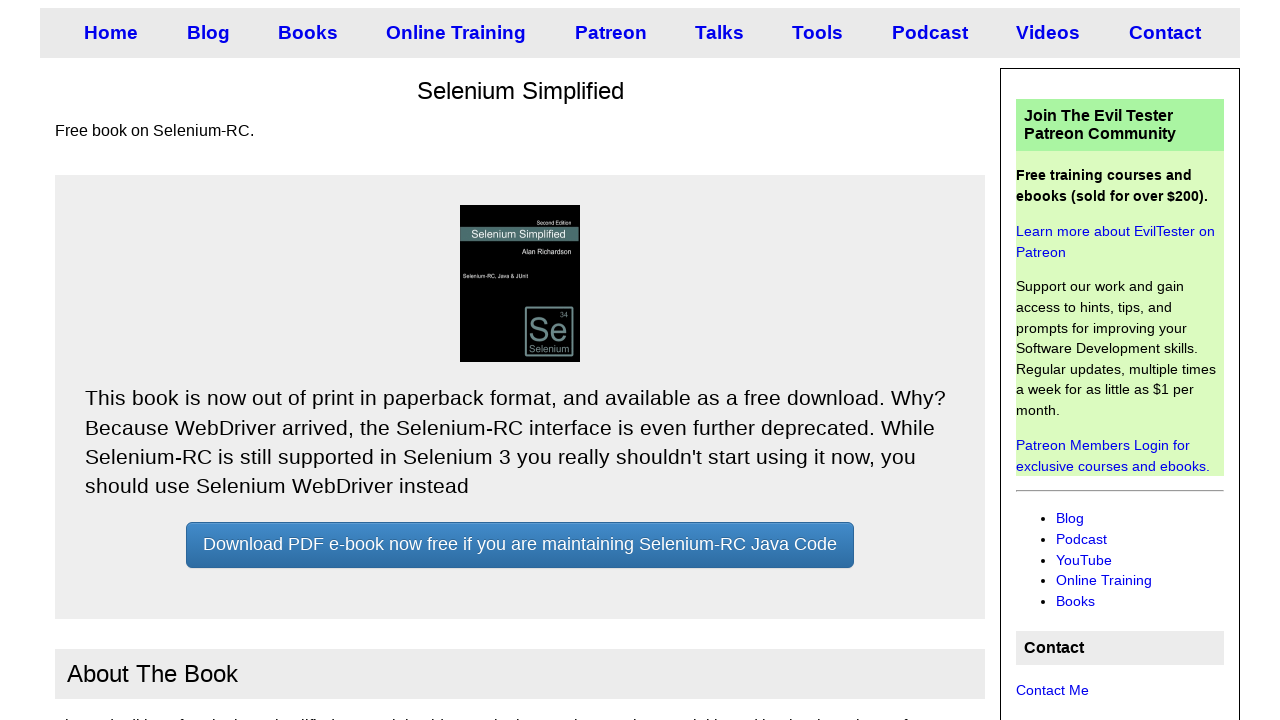

Verified page title starts with 'Selenium Simplified'
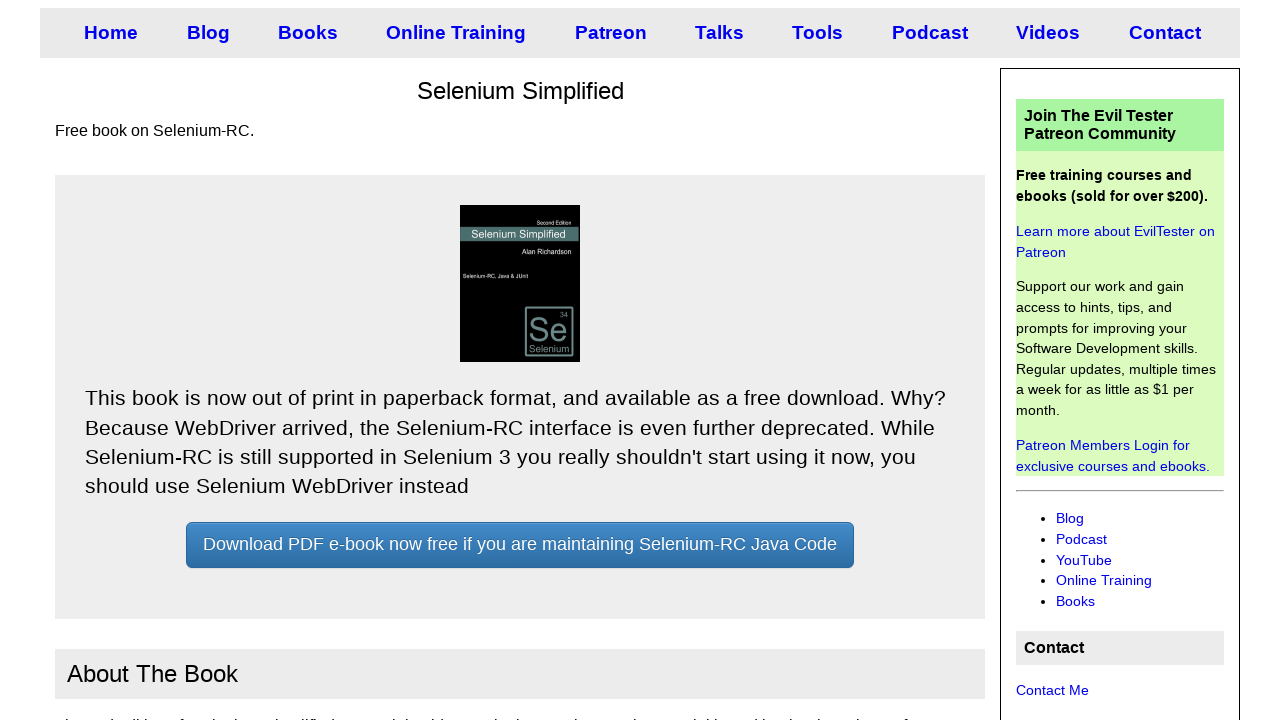

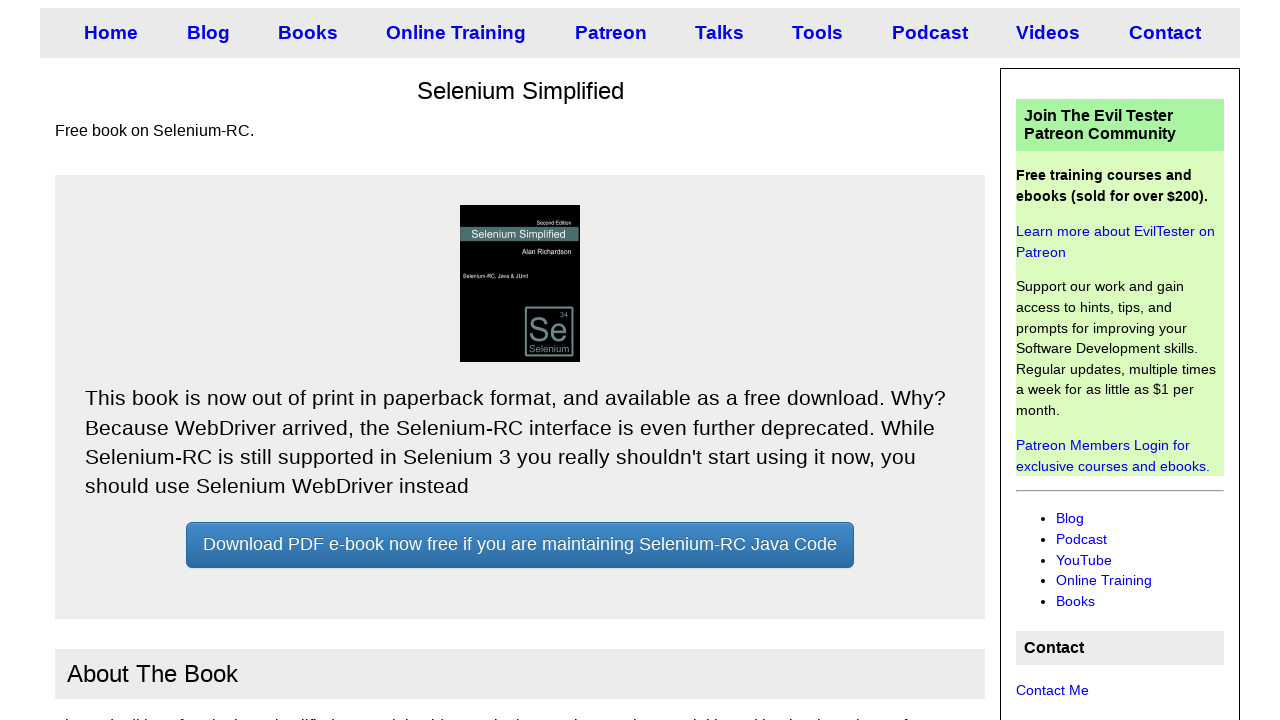